Tests registration flow without email and verifies error message

Starting URL: https://www.sharelane.com/

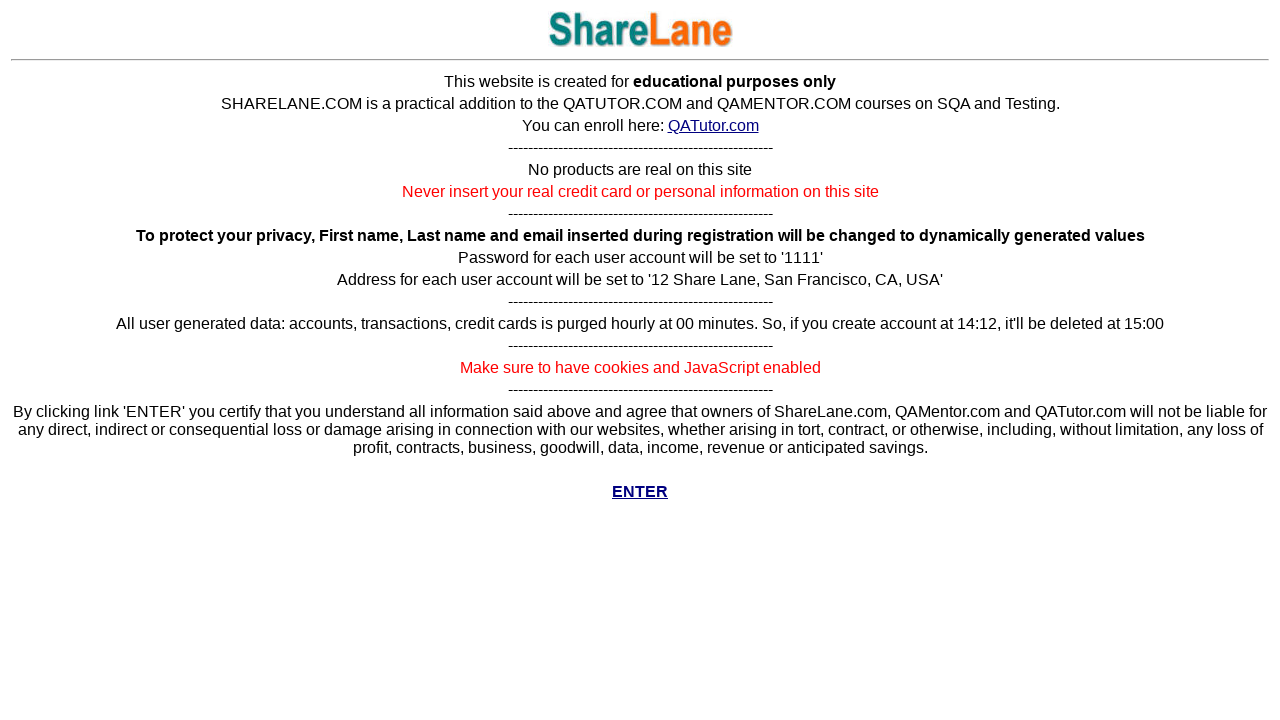

Clicked ENTER link on homepage at (640, 492) on xpath=//*[text()='ENTER']
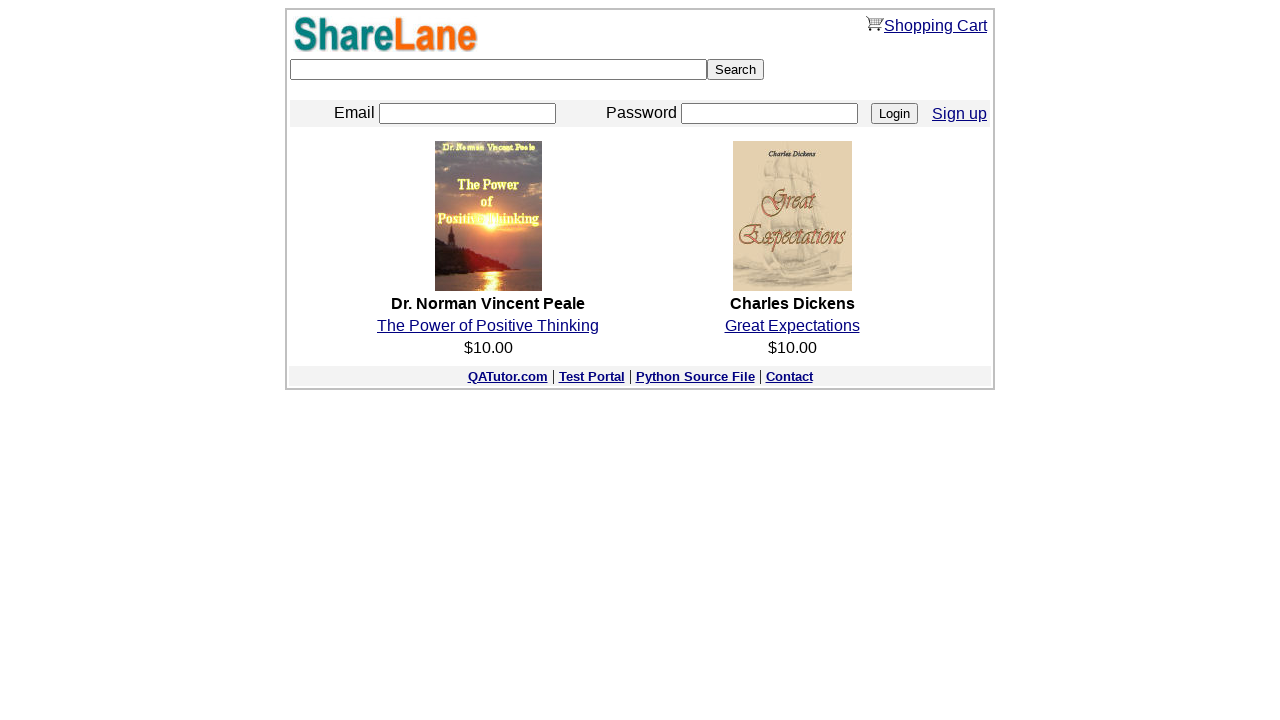

Navigated to registration page
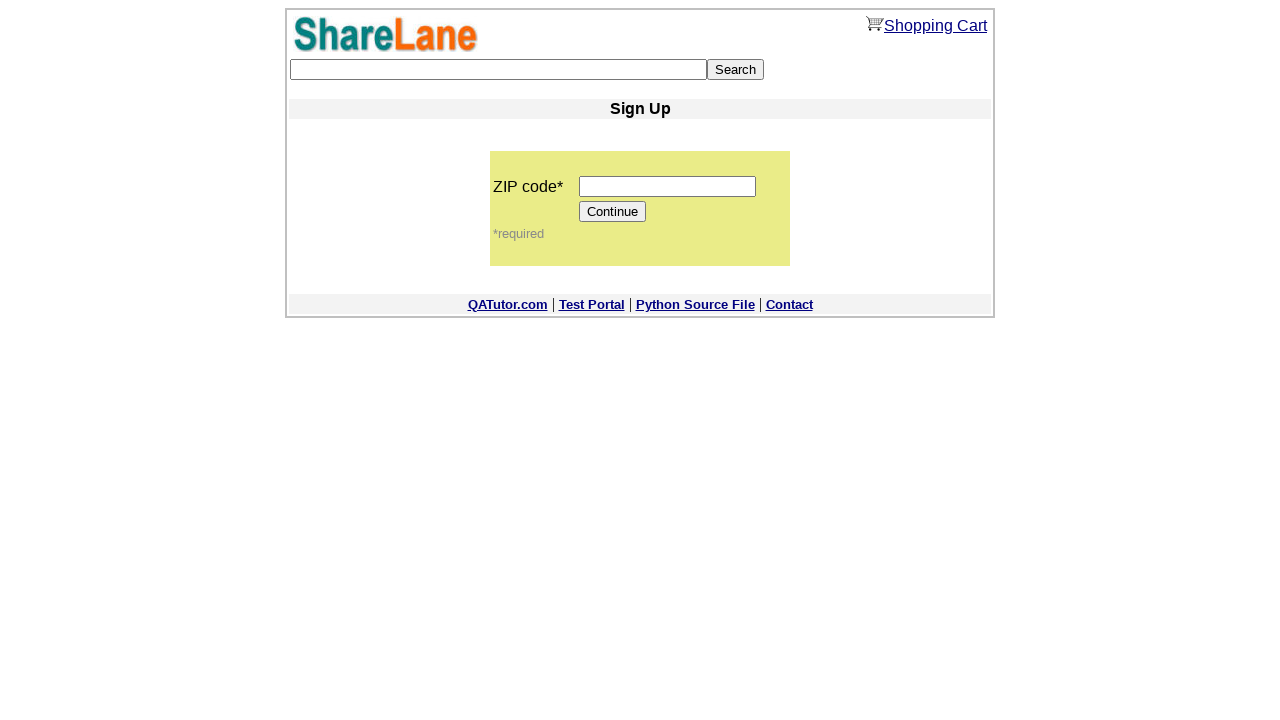

Filled zip code field with '12345' on input[name='zip_code']
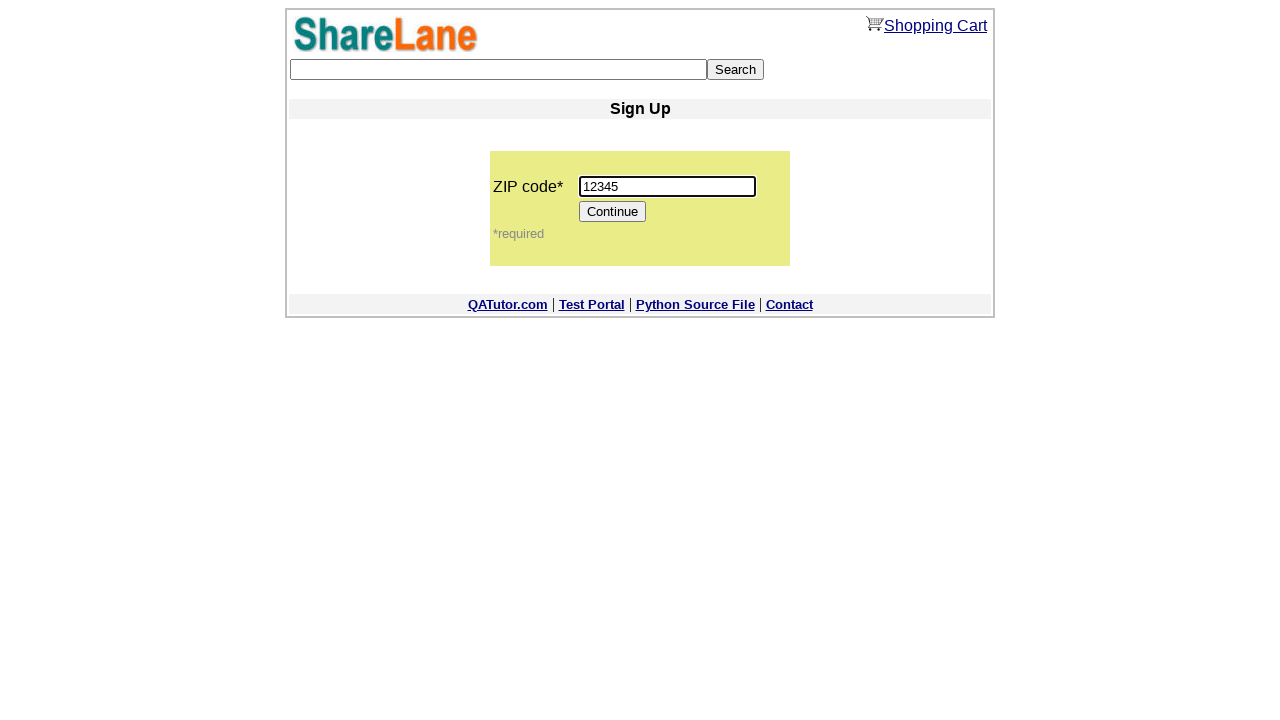

Clicked Continue button at (613, 212) on input[value='Continue']
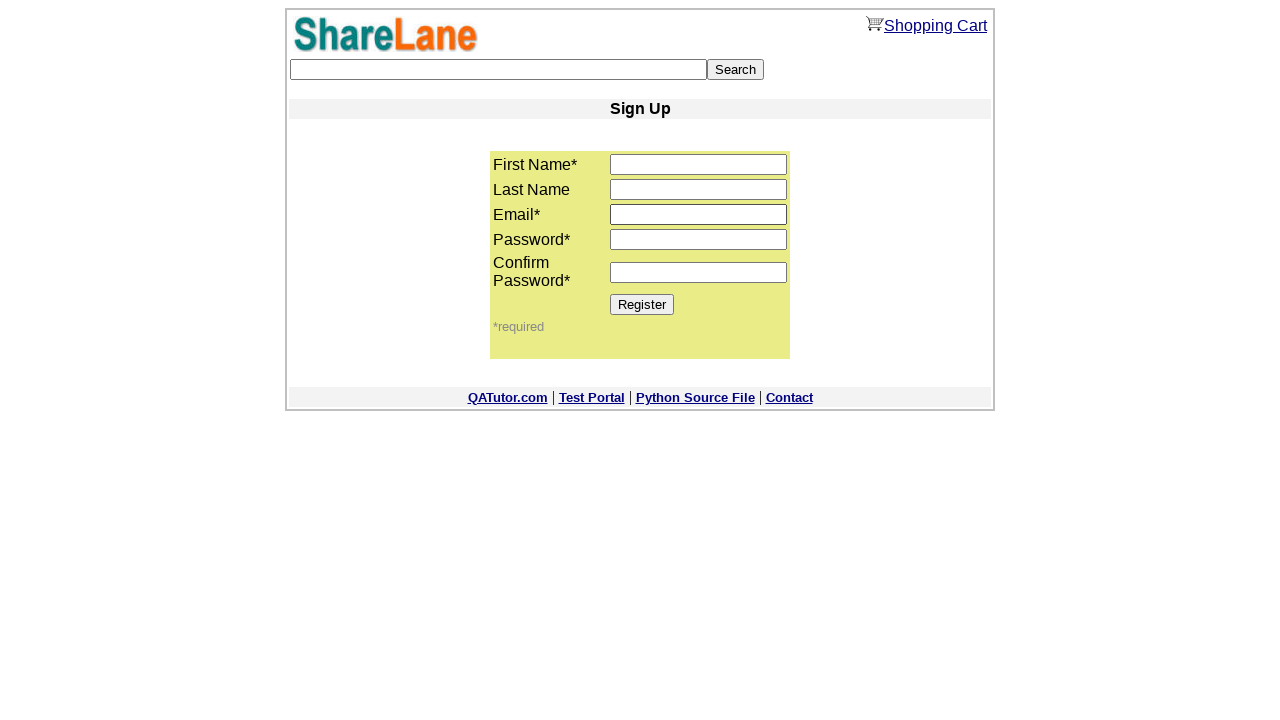

Filled first name with 'George' on input[name='first_name']
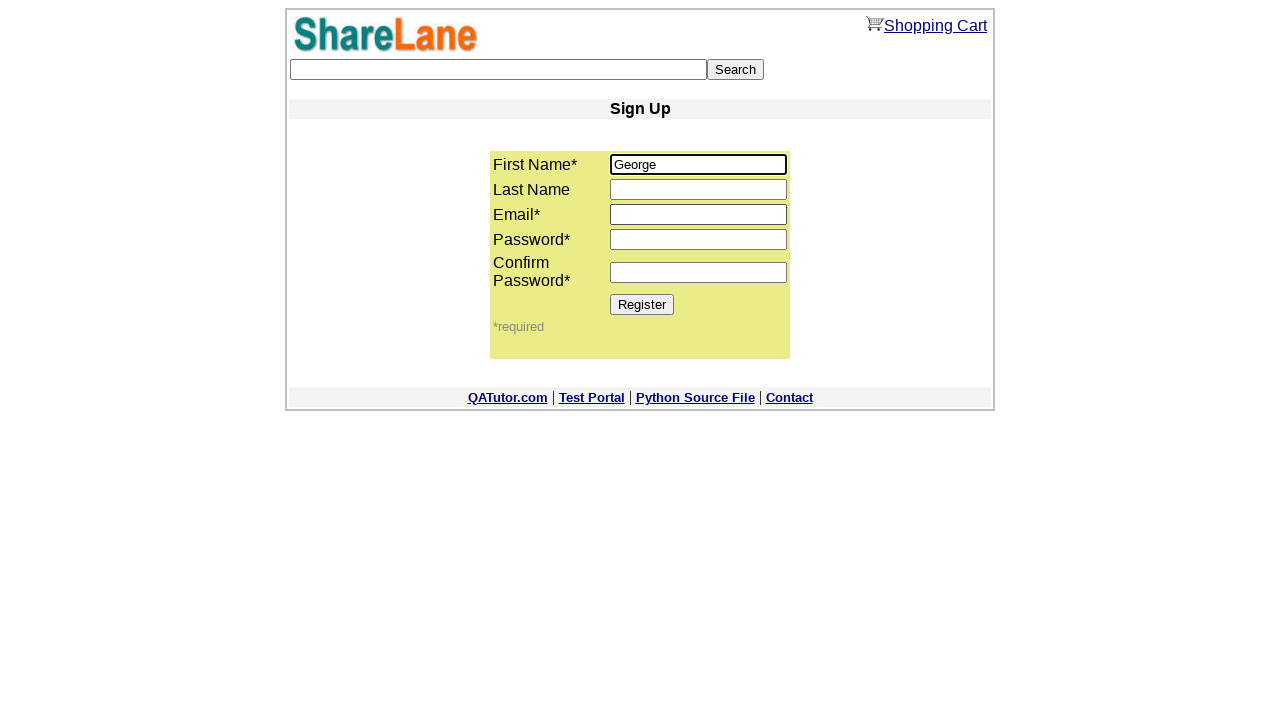

Filled last name with 'Pupin' on input[name='last_name']
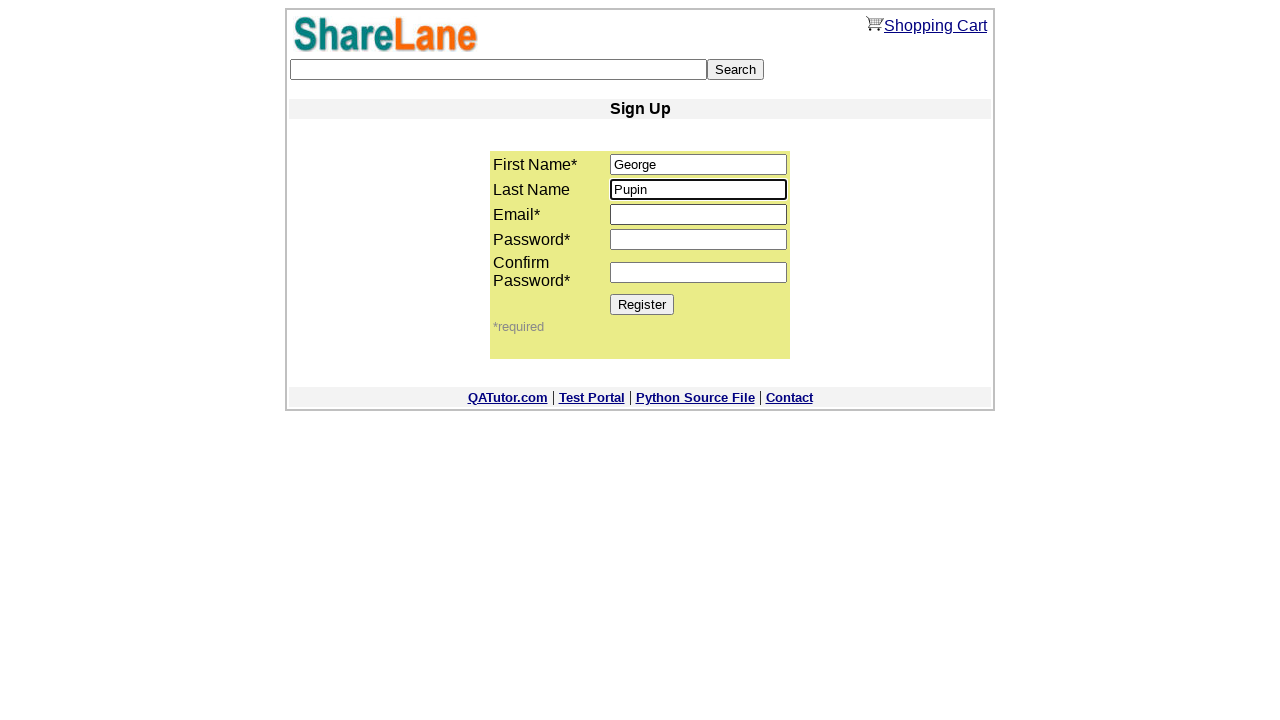

Left email field empty on input[name='email']
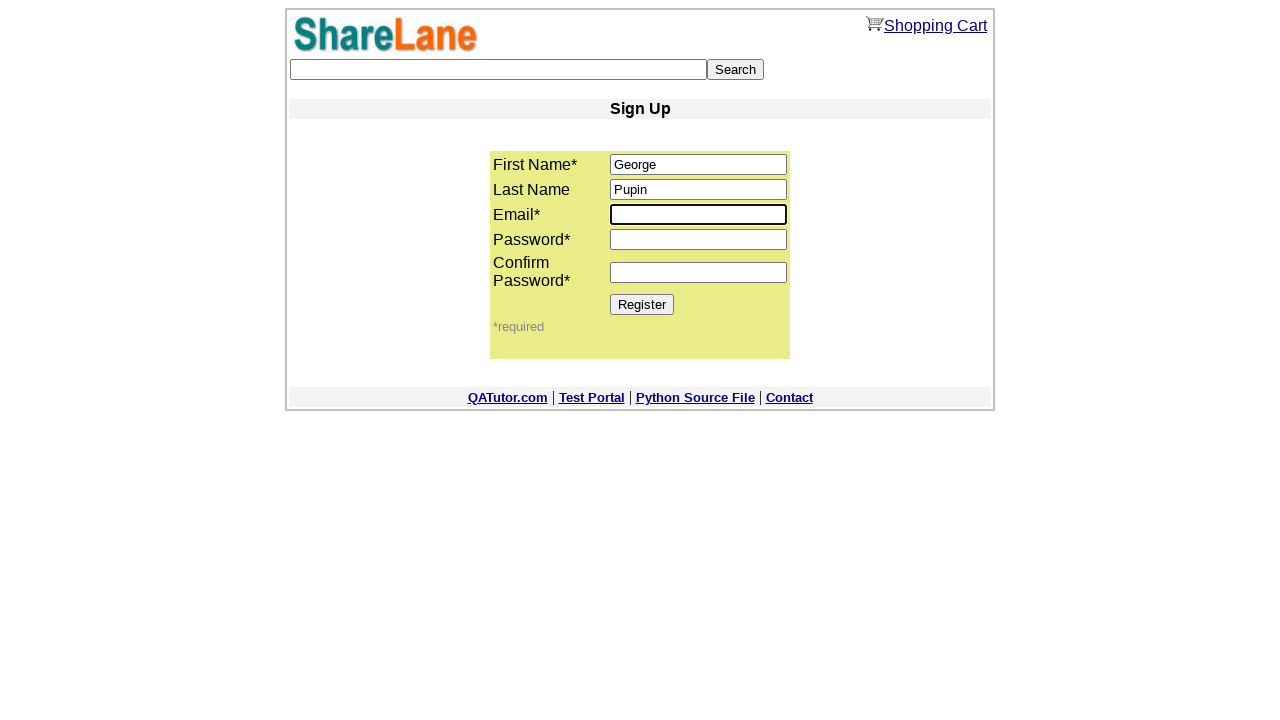

Filled password field with 'test123' on input[name='password1']
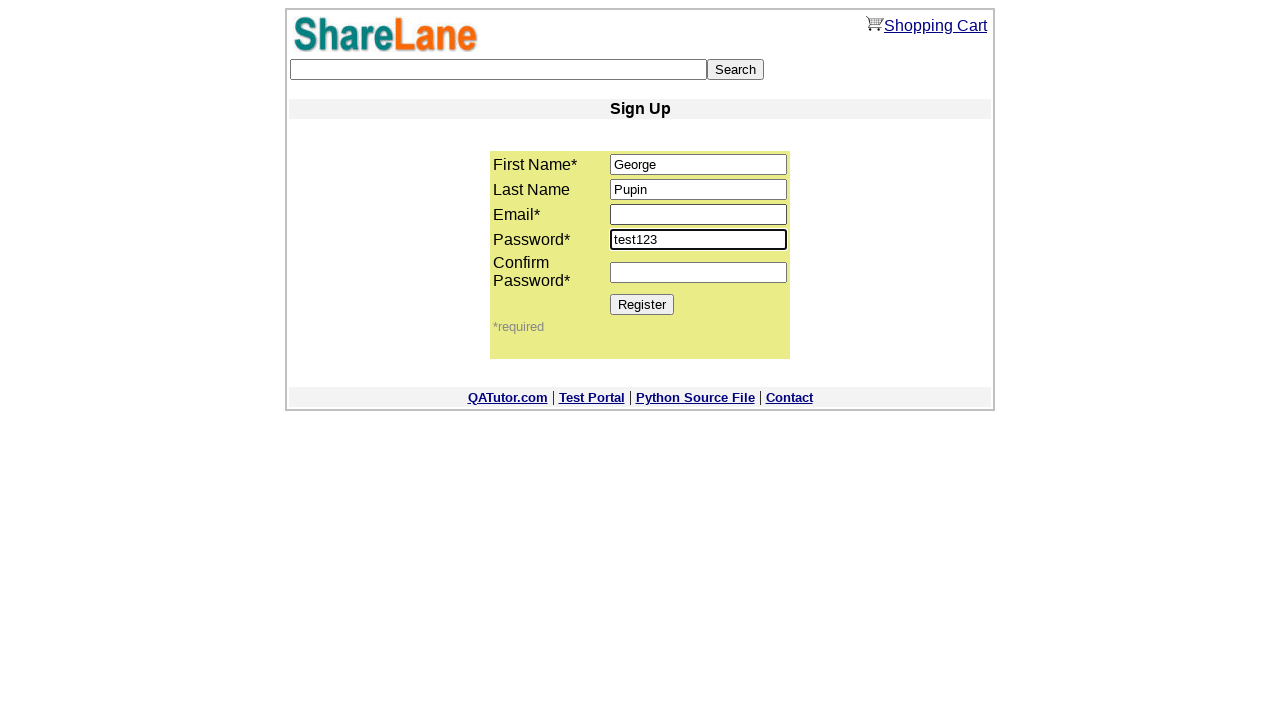

Filled password confirmation field with 'test123' on input[name='password2']
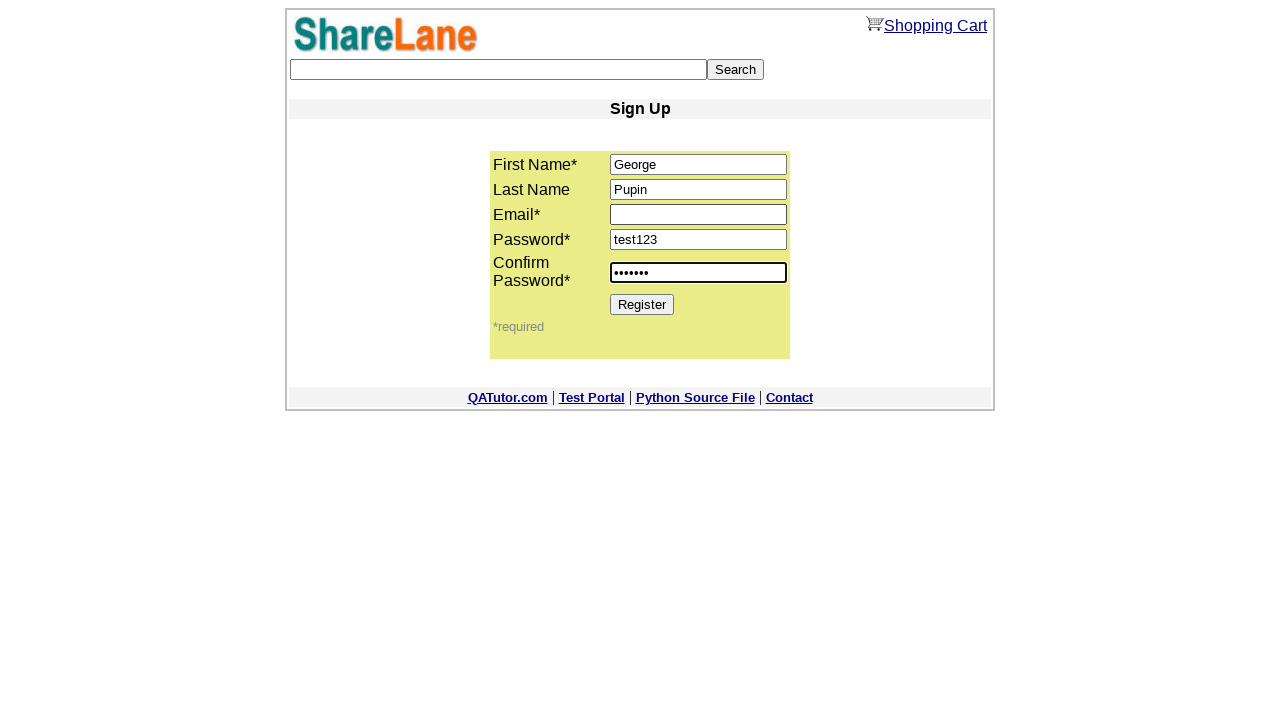

Clicked Register button at (642, 304) on input[value='Register']
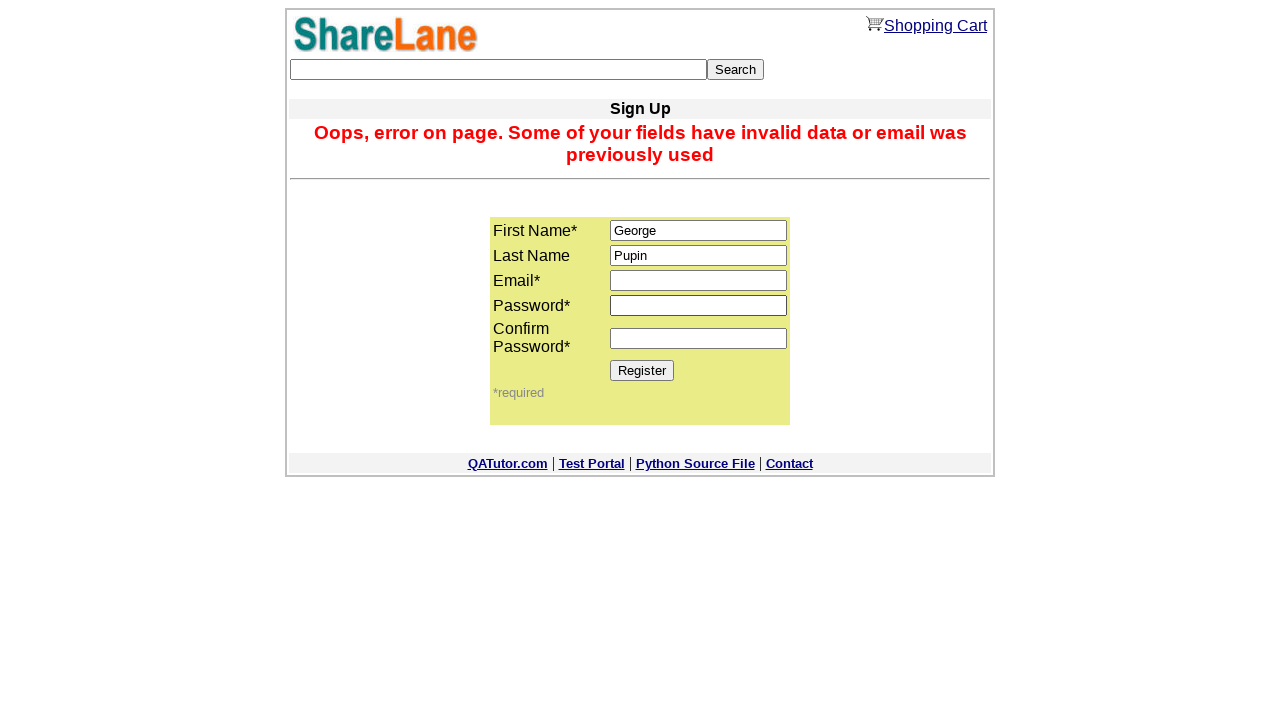

Error message displayed - email field validation failed
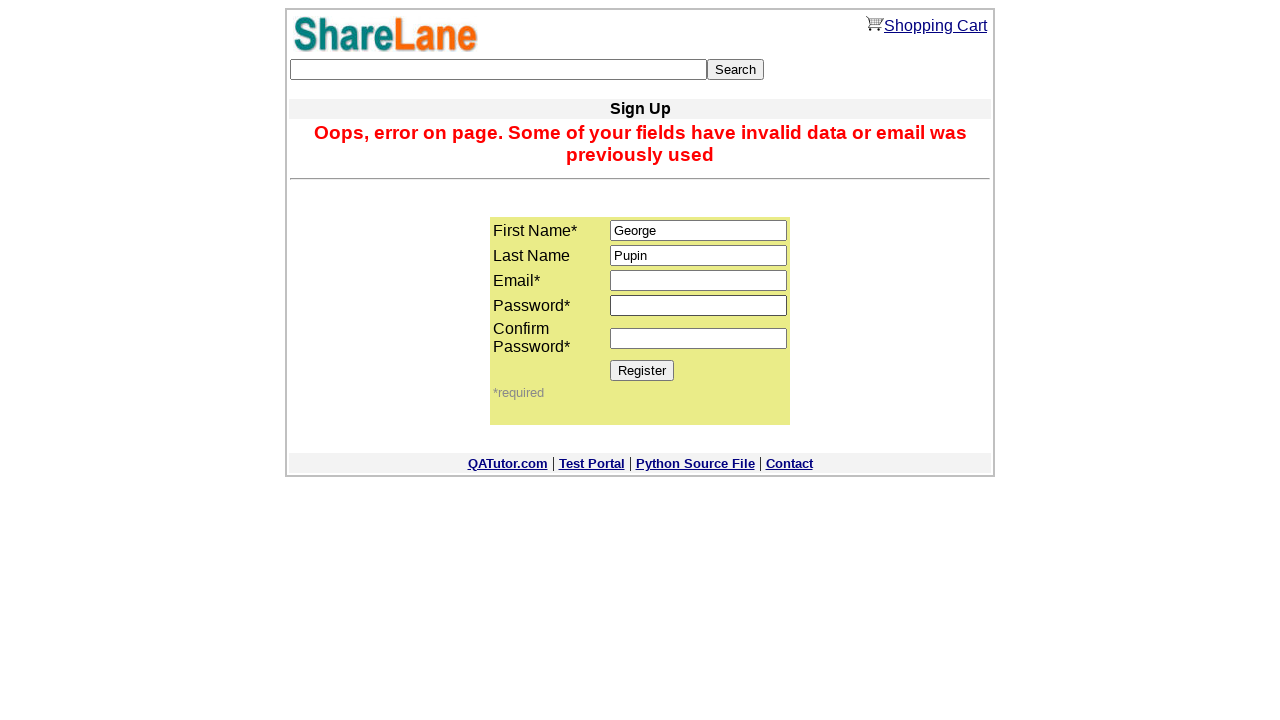

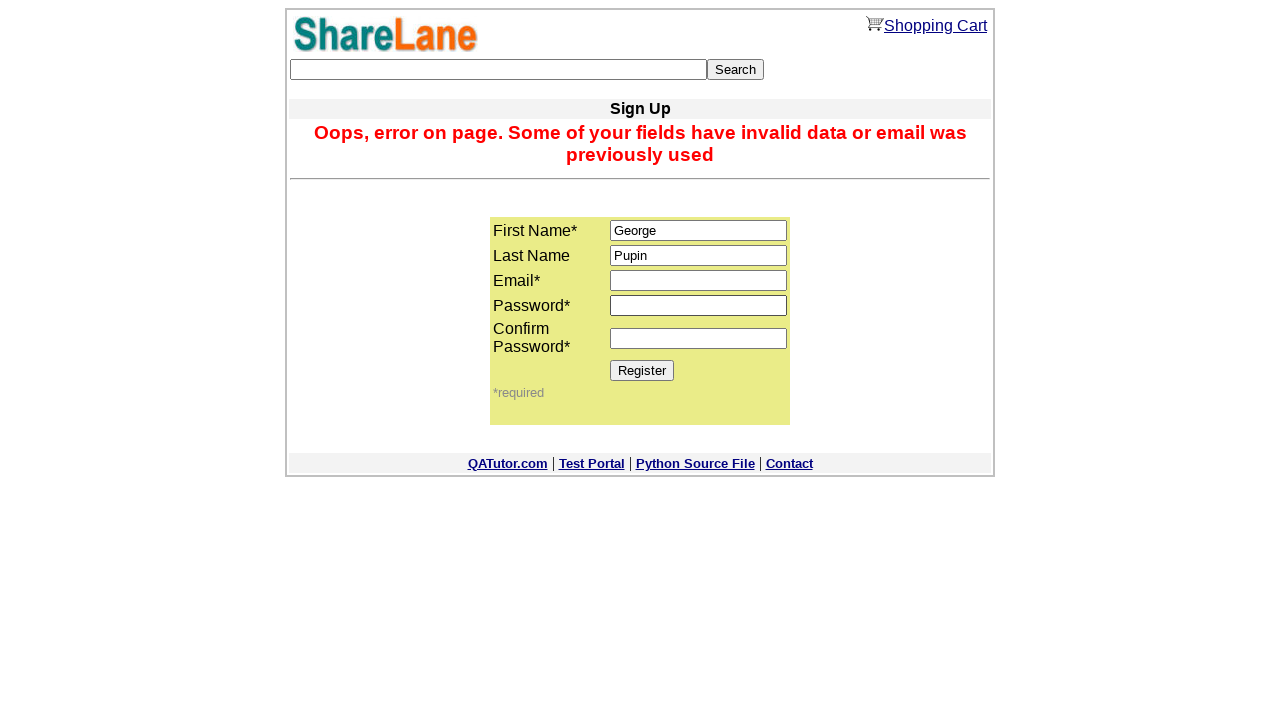